Navigates to CodingBat Warmup-1 exercises page, clicks on a specific exercise link (7th row, 3rd column), and attempts to input Java code solution into the code editor.

Starting URL: https://codingbat.com/java/Warmup-1

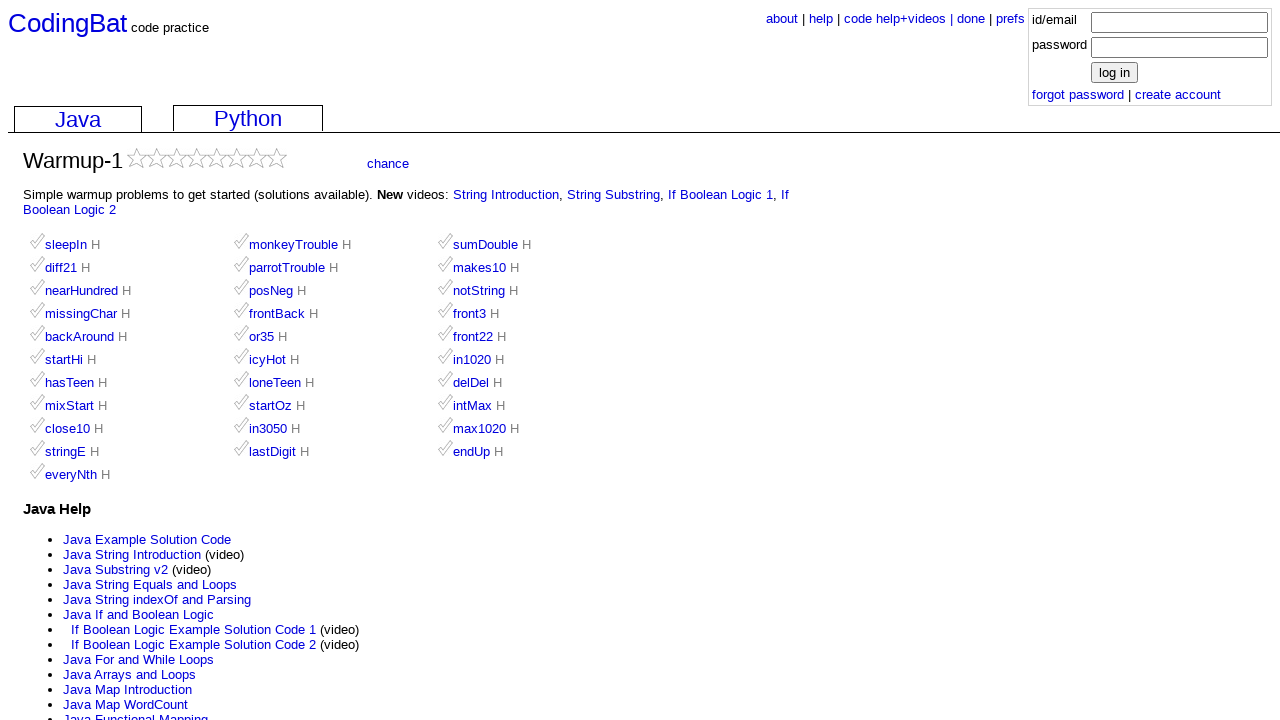

Clicked on exercise link (7th row, 3rd column) in the exercises table at (471, 382) on body > div.tabc > div > div > table > tbody > tr:nth-child(7) > td:nth-child(3) 
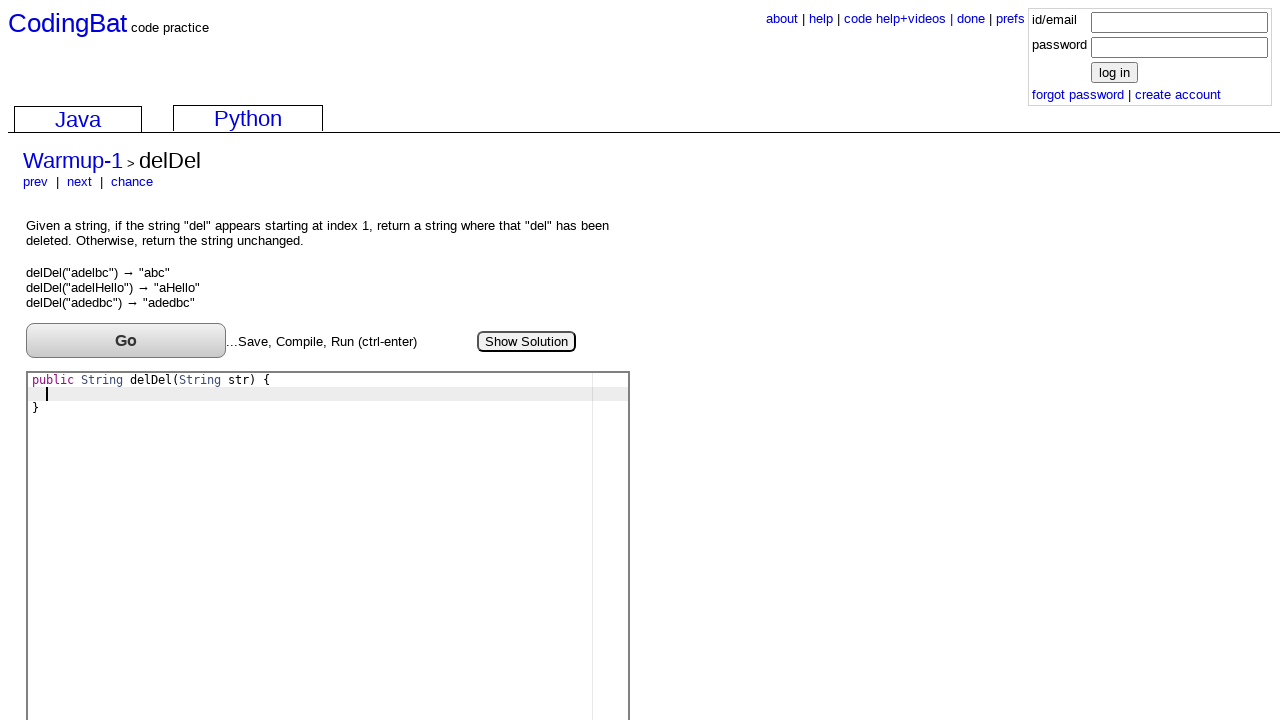

Waited for page to load with networkidle state
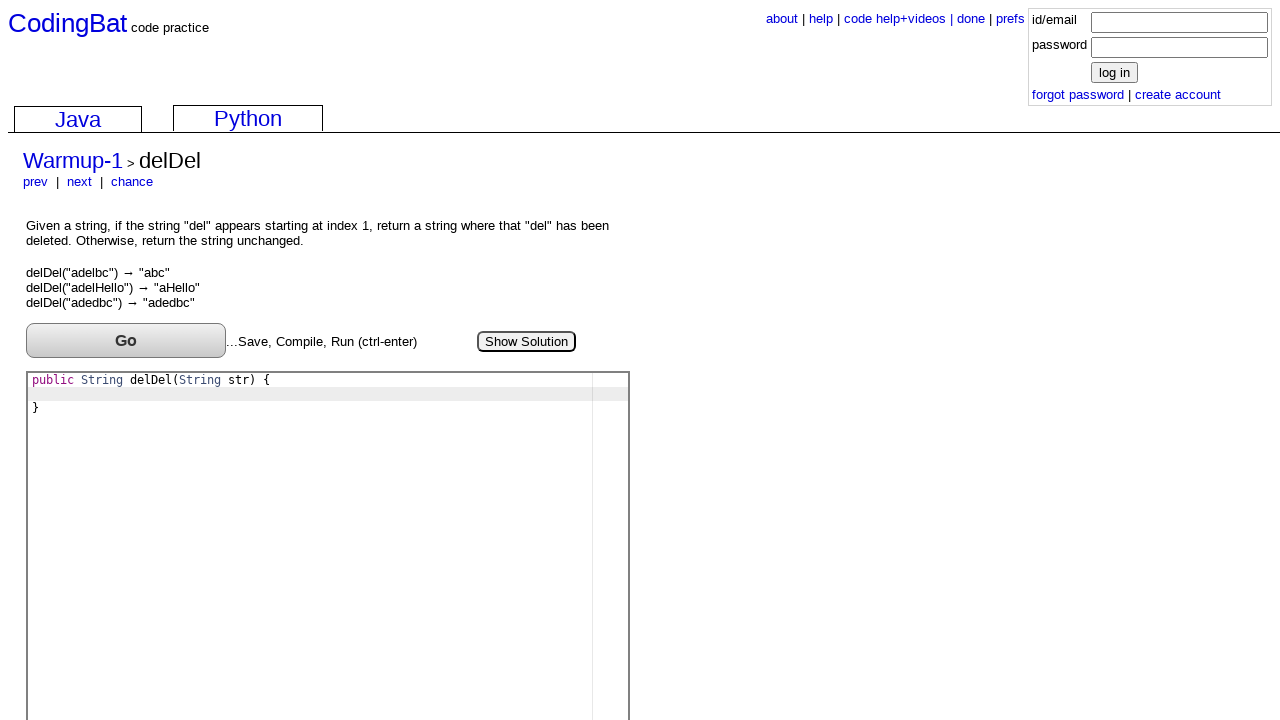

Waited for code editor (ace_div) to be visible
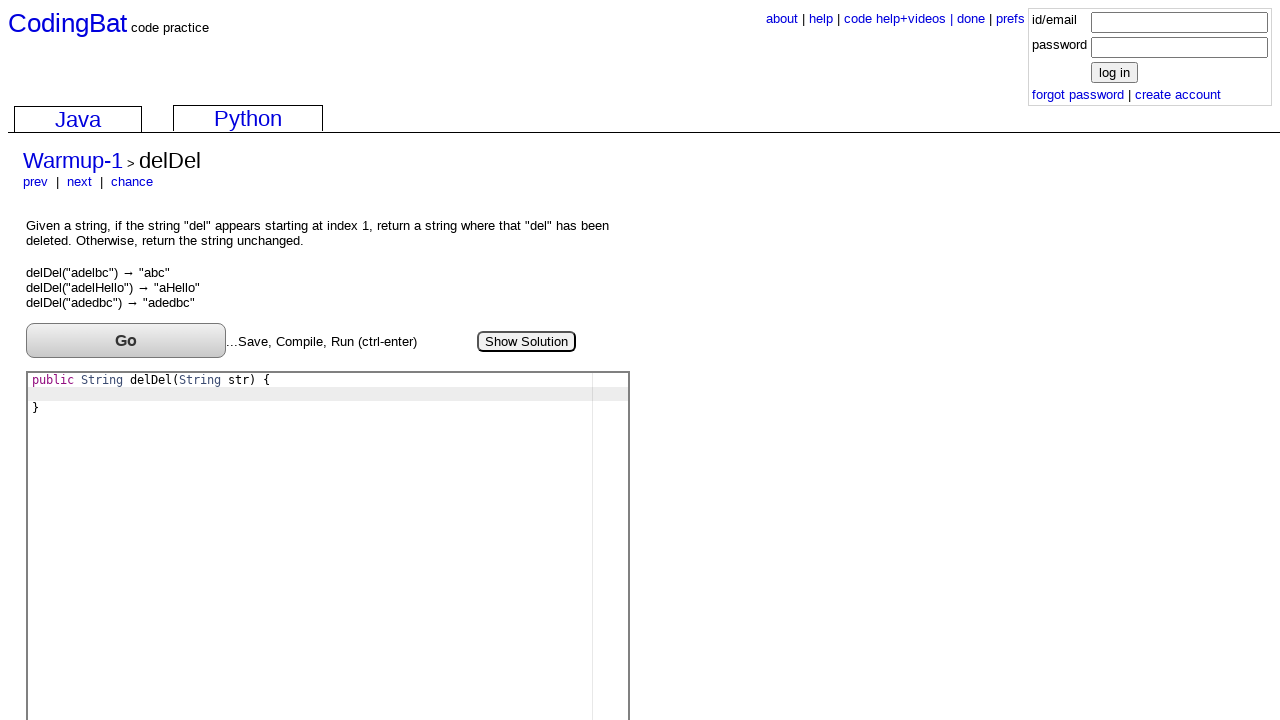

Clicked on code input area to focus the editor at (50, 380) on #ace_div .ace_text-input
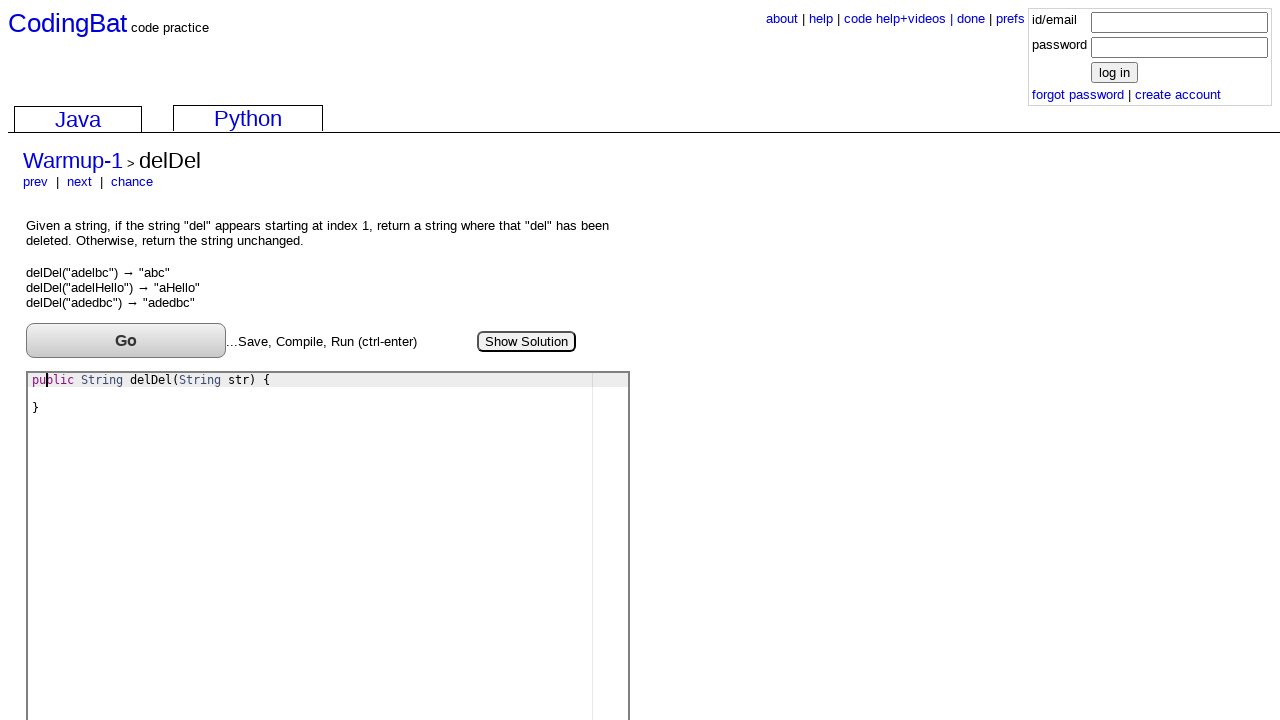

Typed Java solution code into the editor
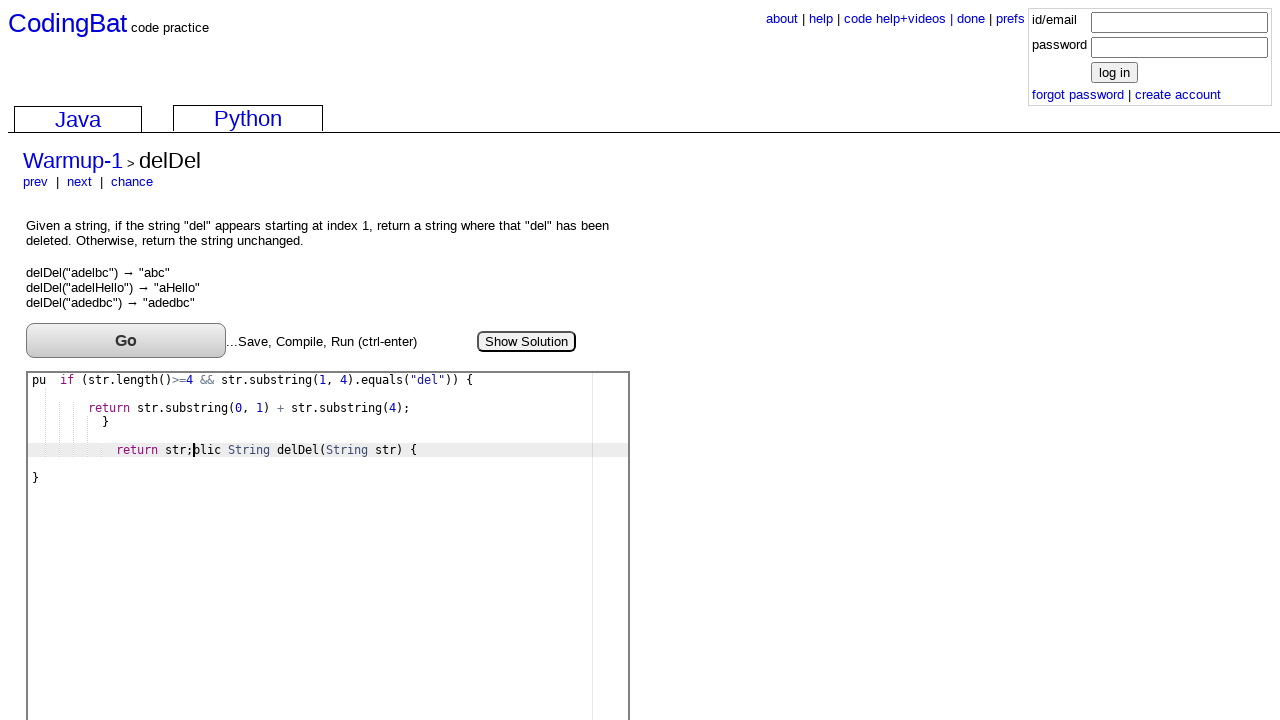

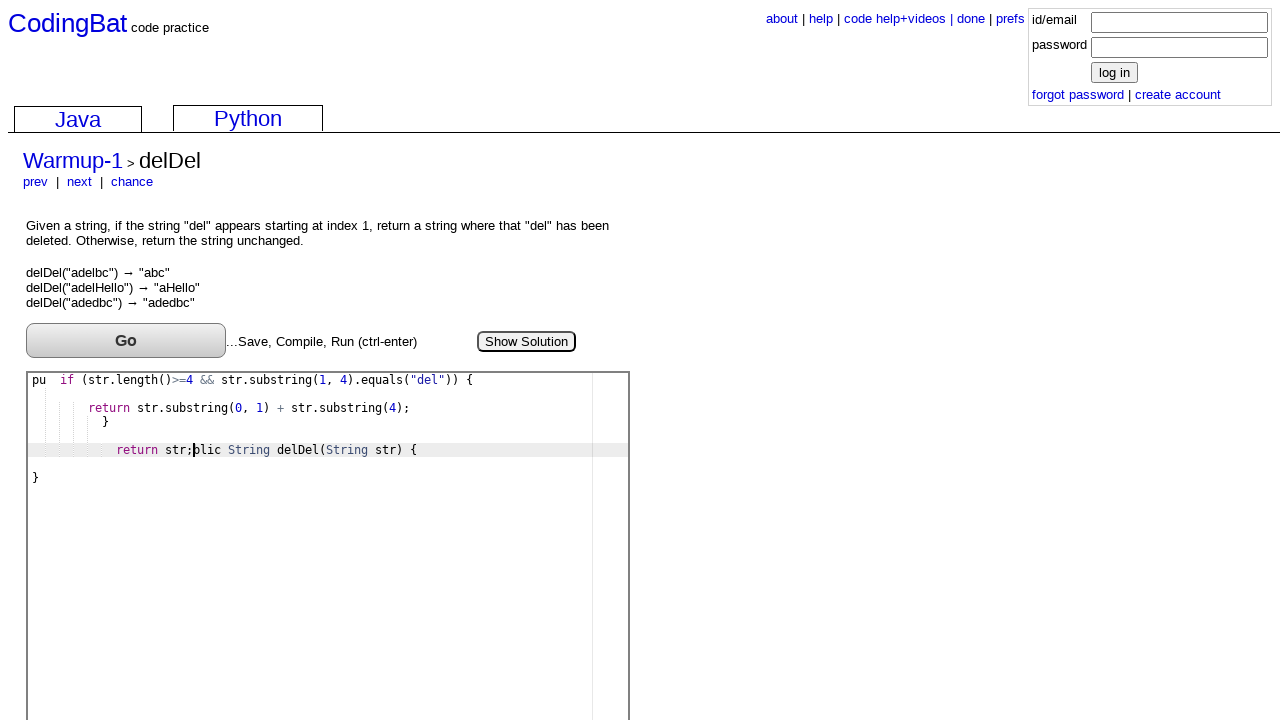